Tests navigation to a new page URL using navigate.to functionality

Starting URL: https://devqa.io/

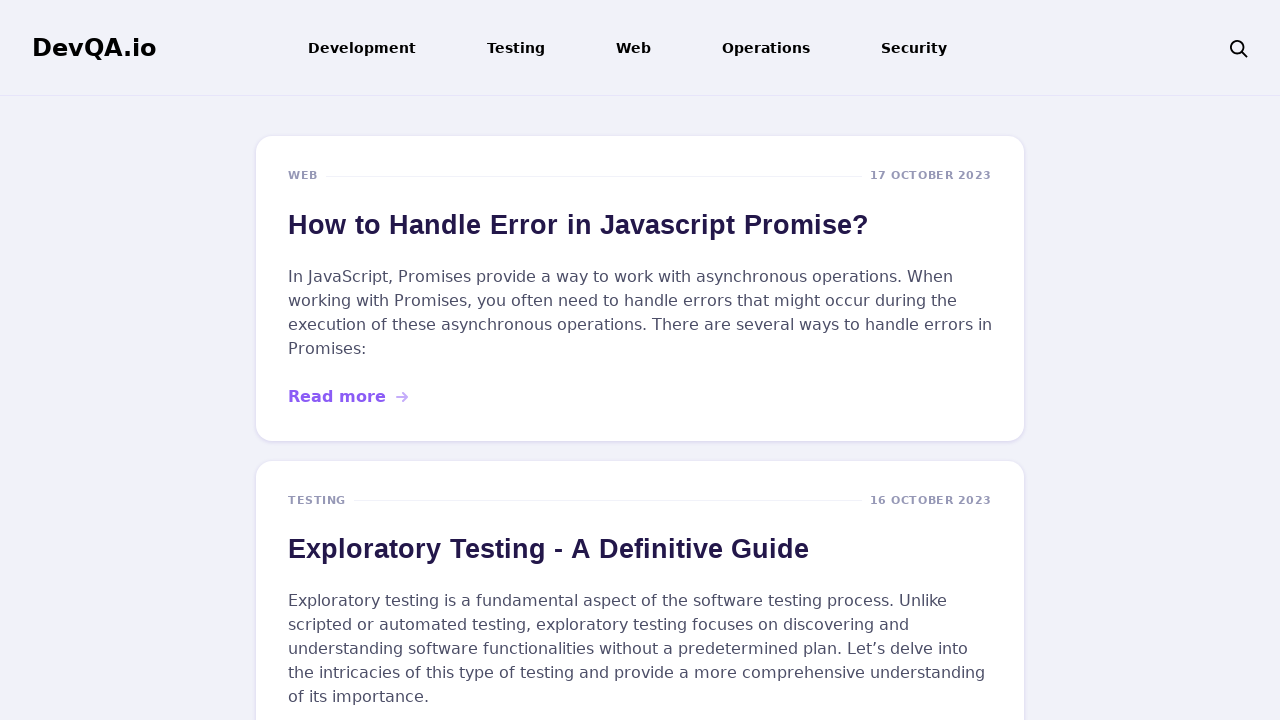

Navigated to https://devqa.io/tag/qa/
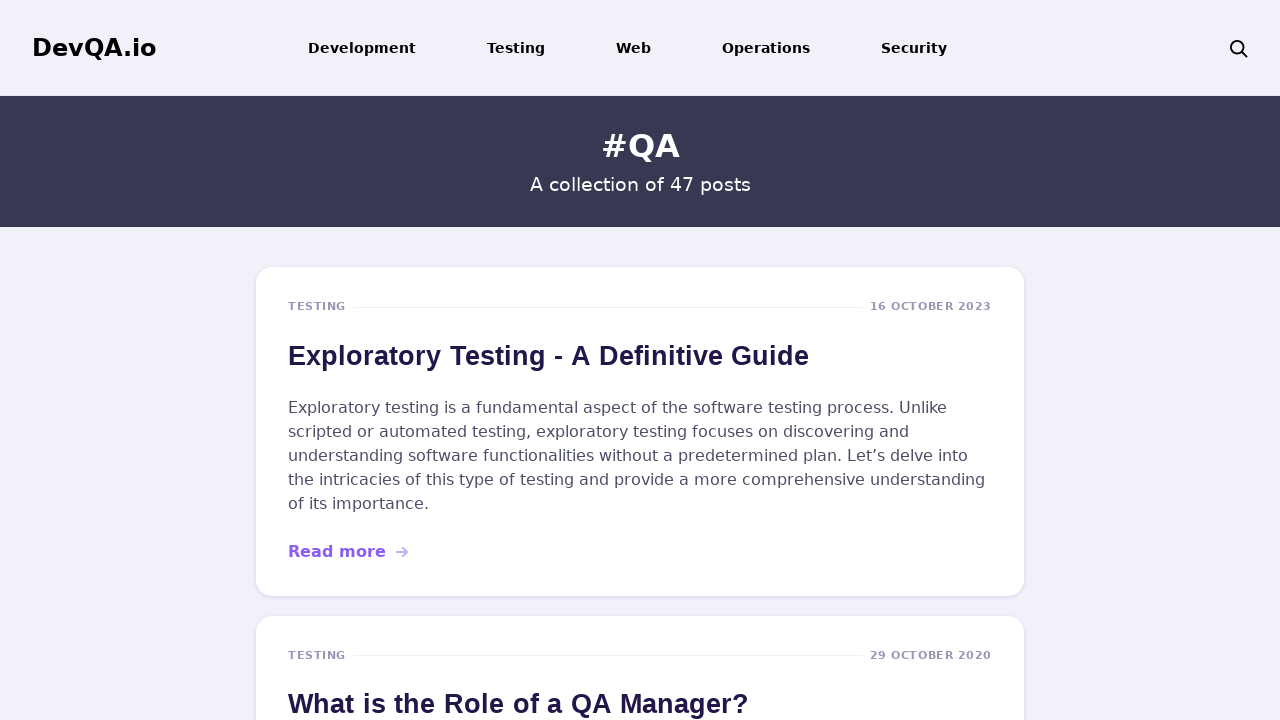

Page loaded with domcontentloaded state
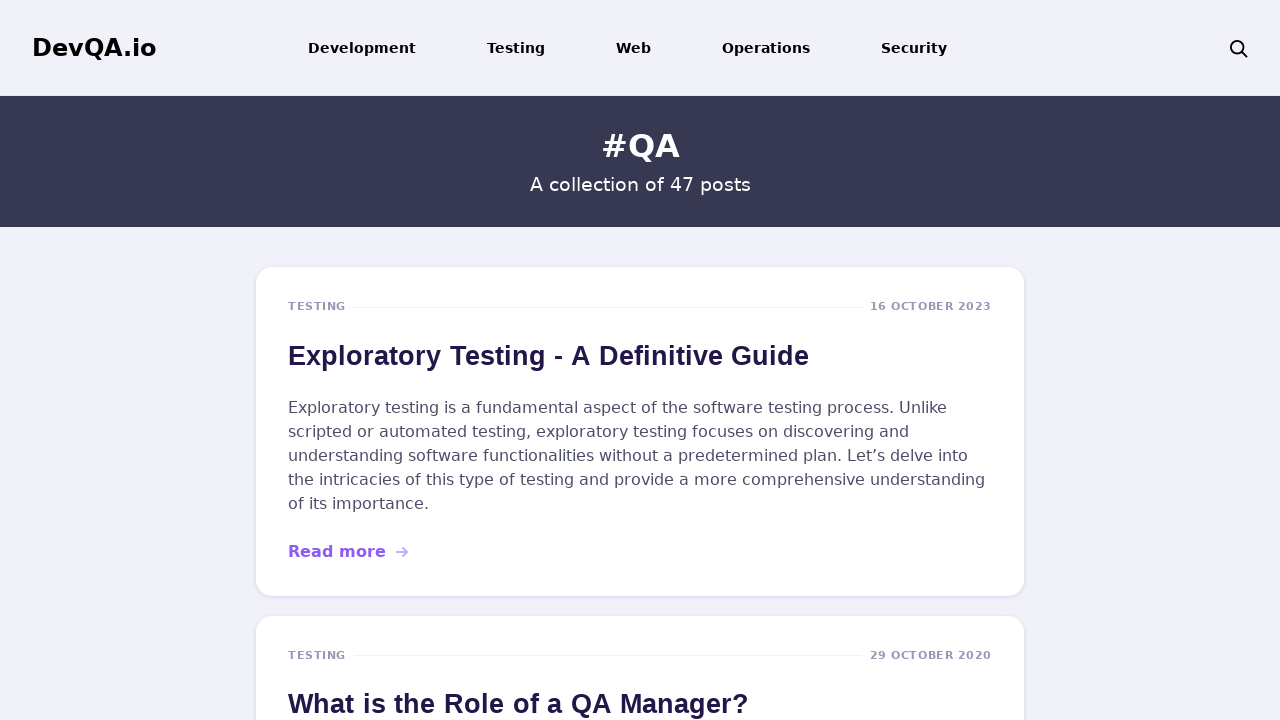

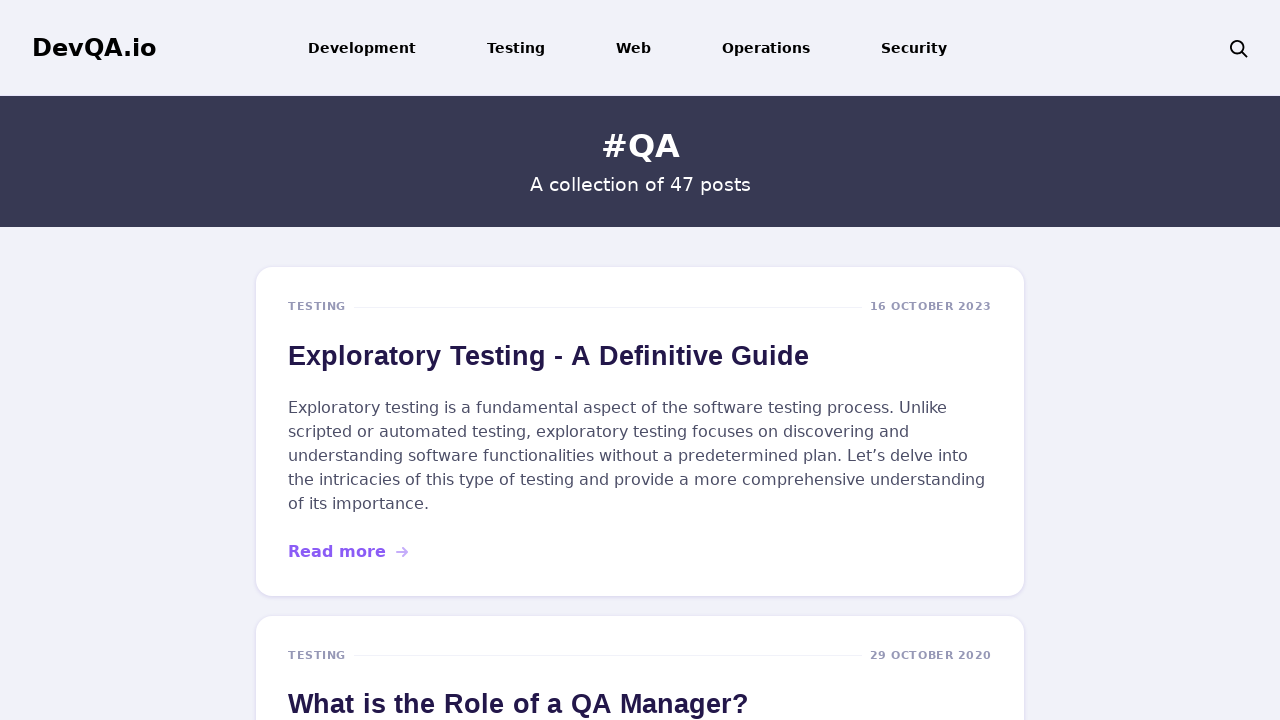